Tests injecting jQuery and jQuery Growl library into a page, then displaying growl notification messages in the browser. This demonstrates how to dynamically add JavaScript libraries to a page and trigger visual notifications.

Starting URL: http://the-internet.herokuapp.com

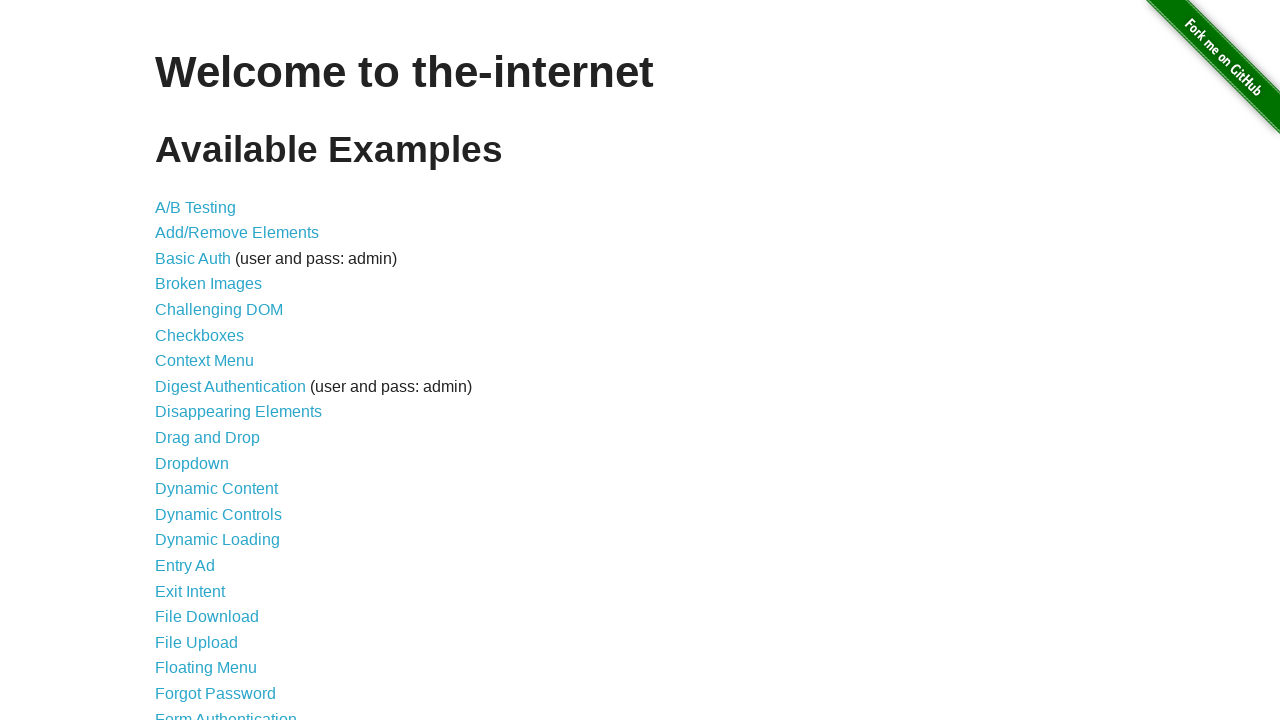

Checked for jQuery and injected it if not present
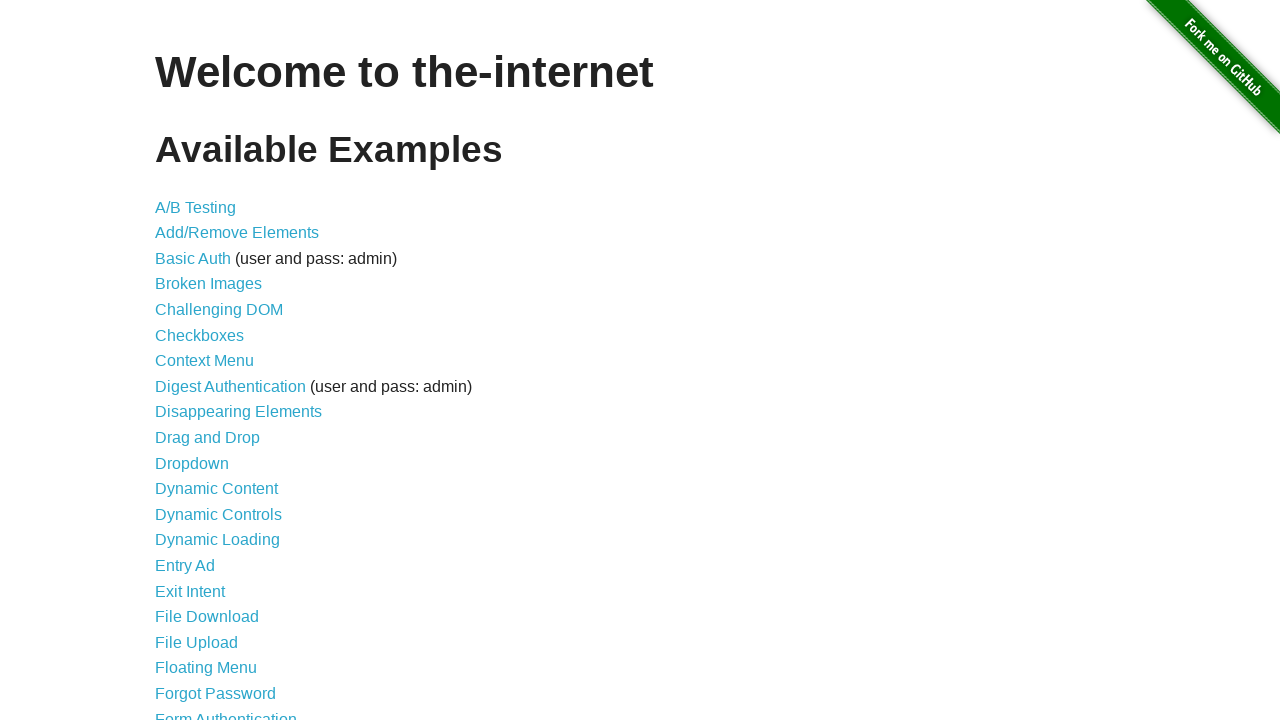

jQuery library loaded successfully
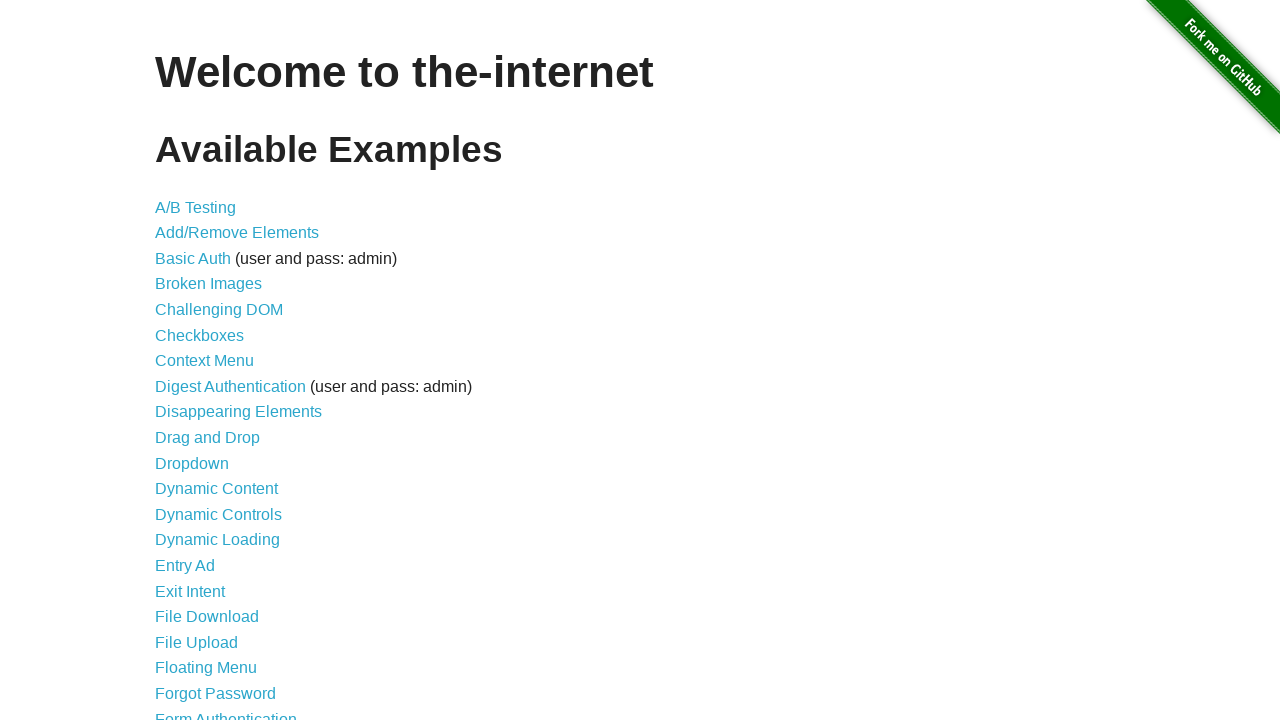

Injected jQuery Growl library script
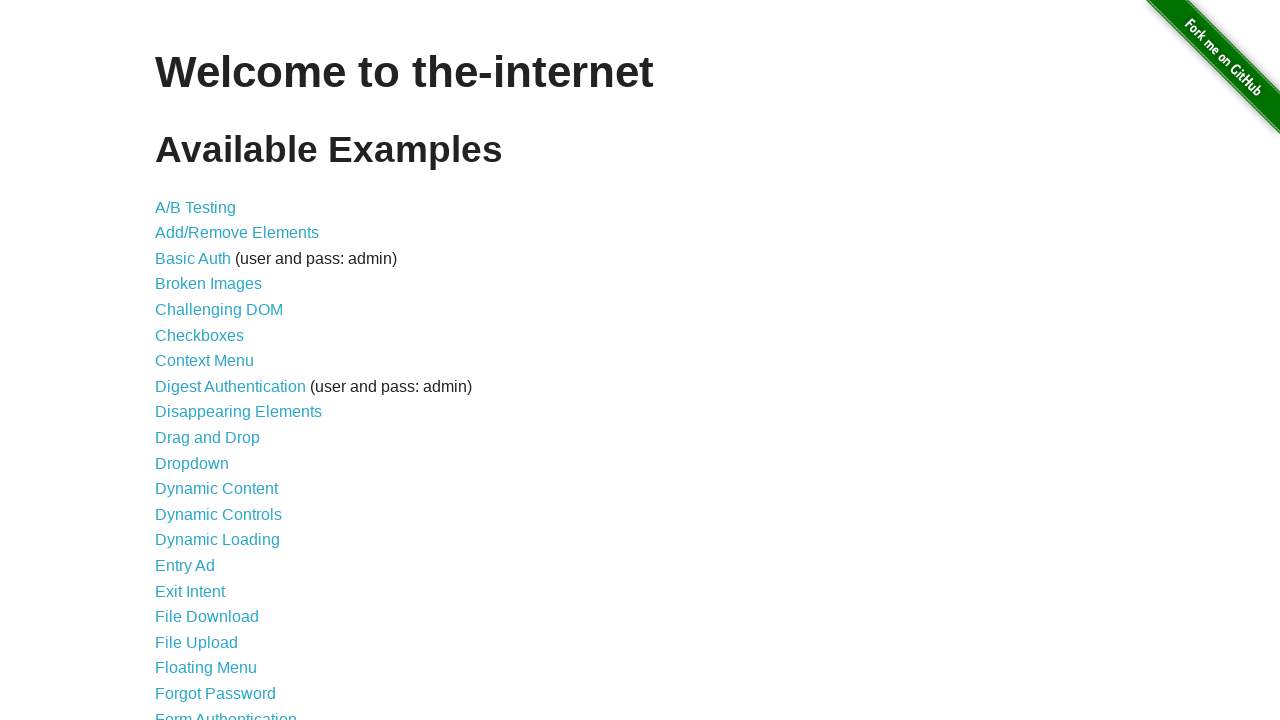

Added jQuery Growl stylesheet to page
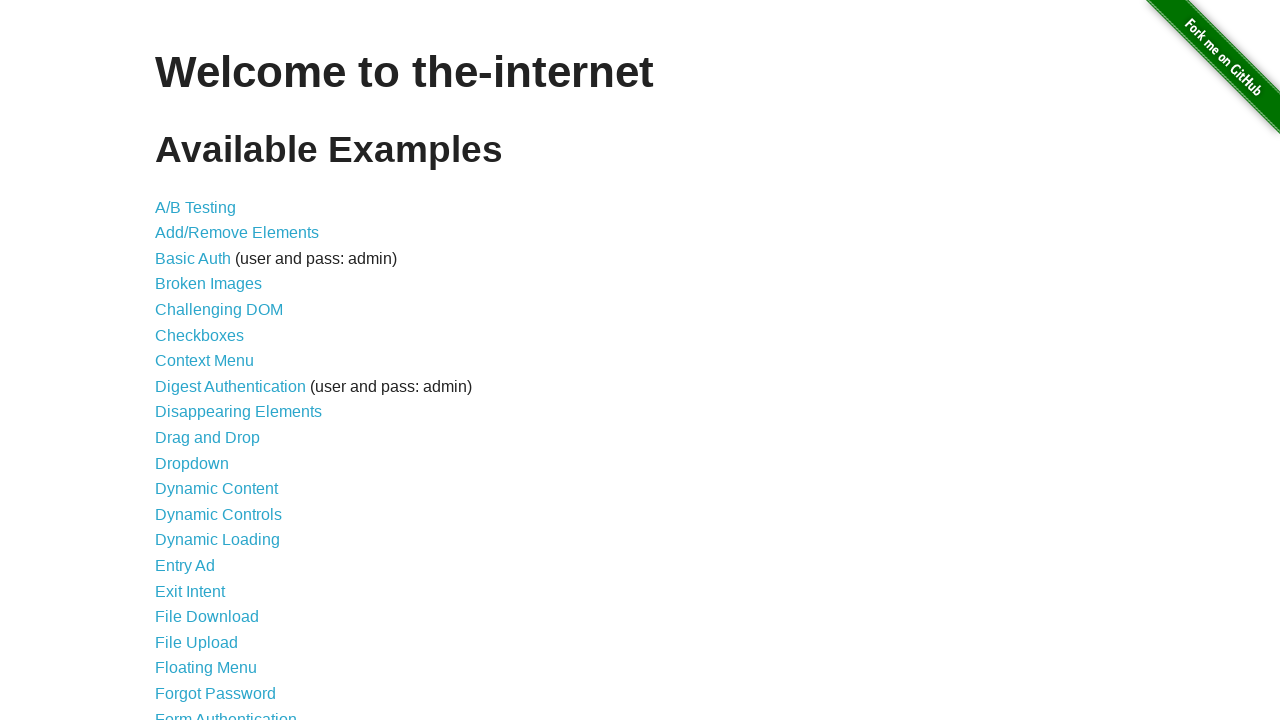

jQuery Growl library loaded and ready
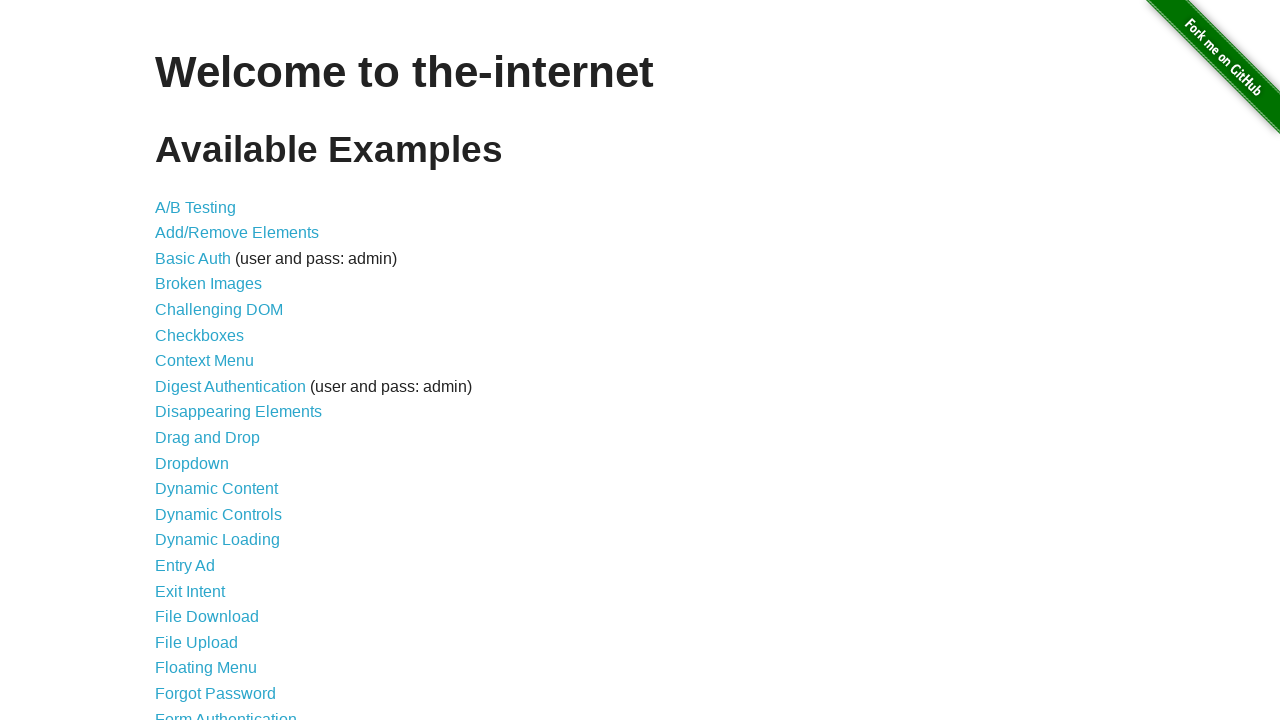

Displayed default growl notification with GET title
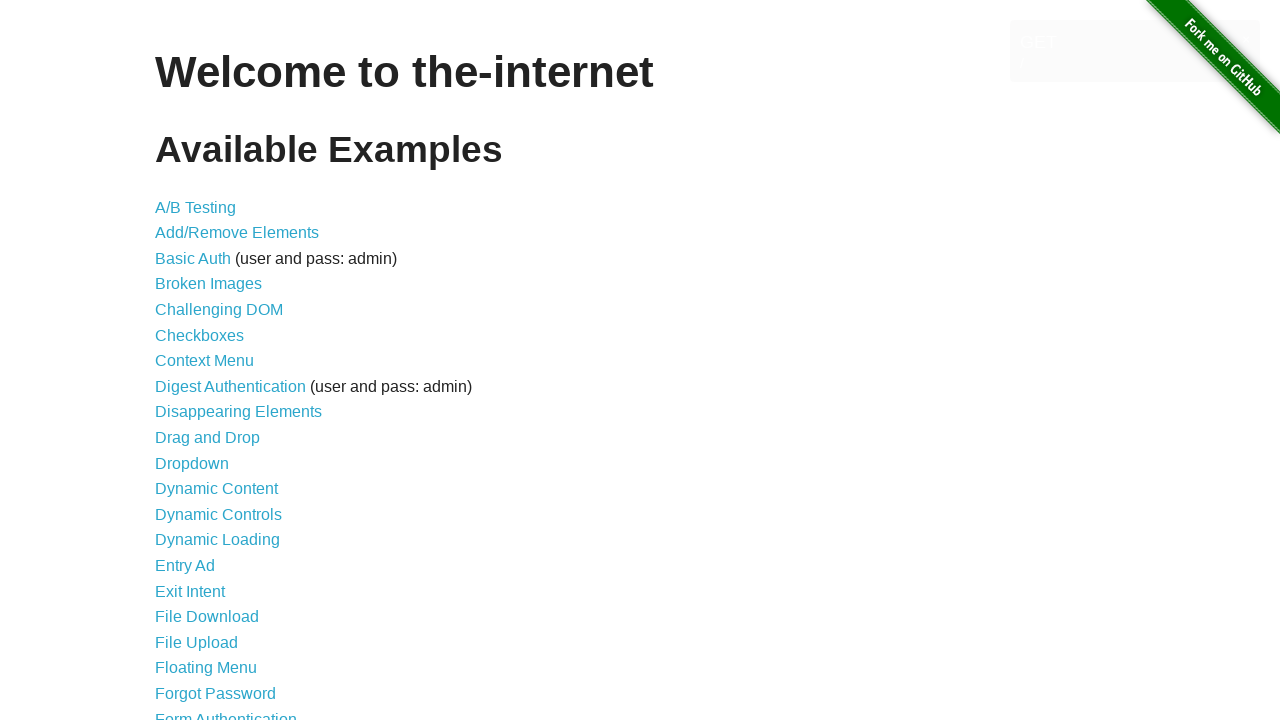

Displayed error notification
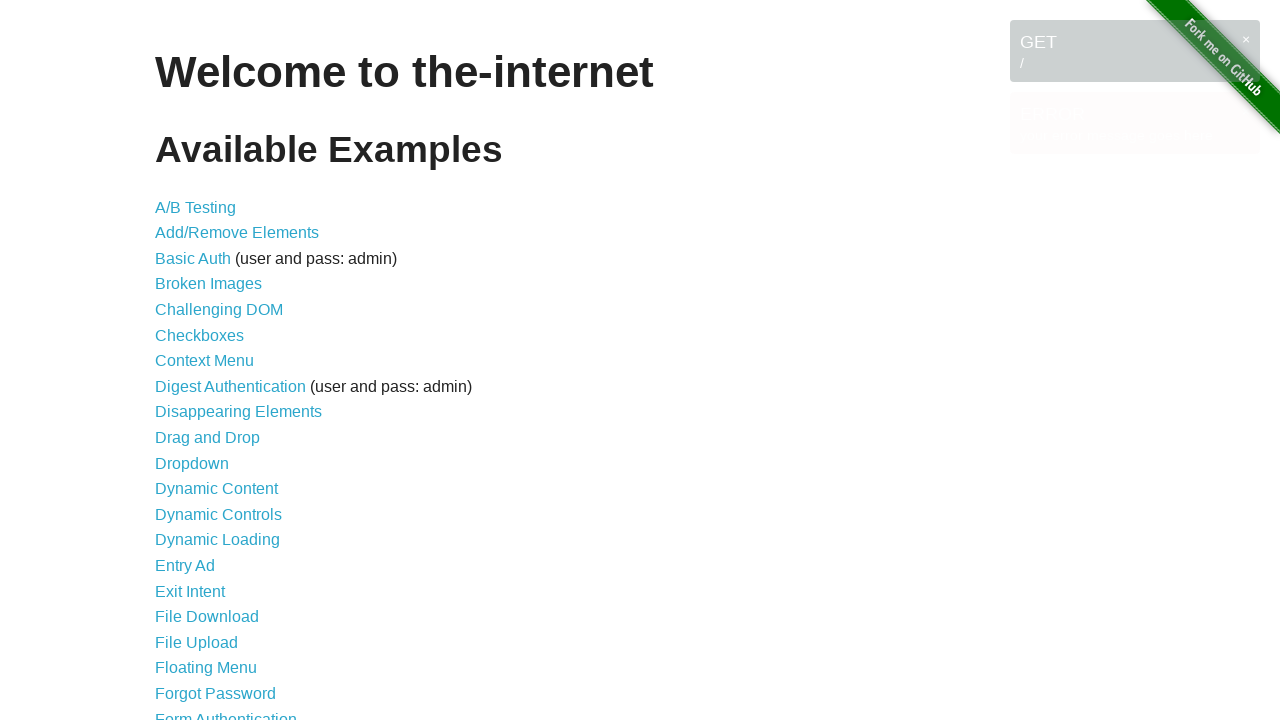

Displayed notice notification
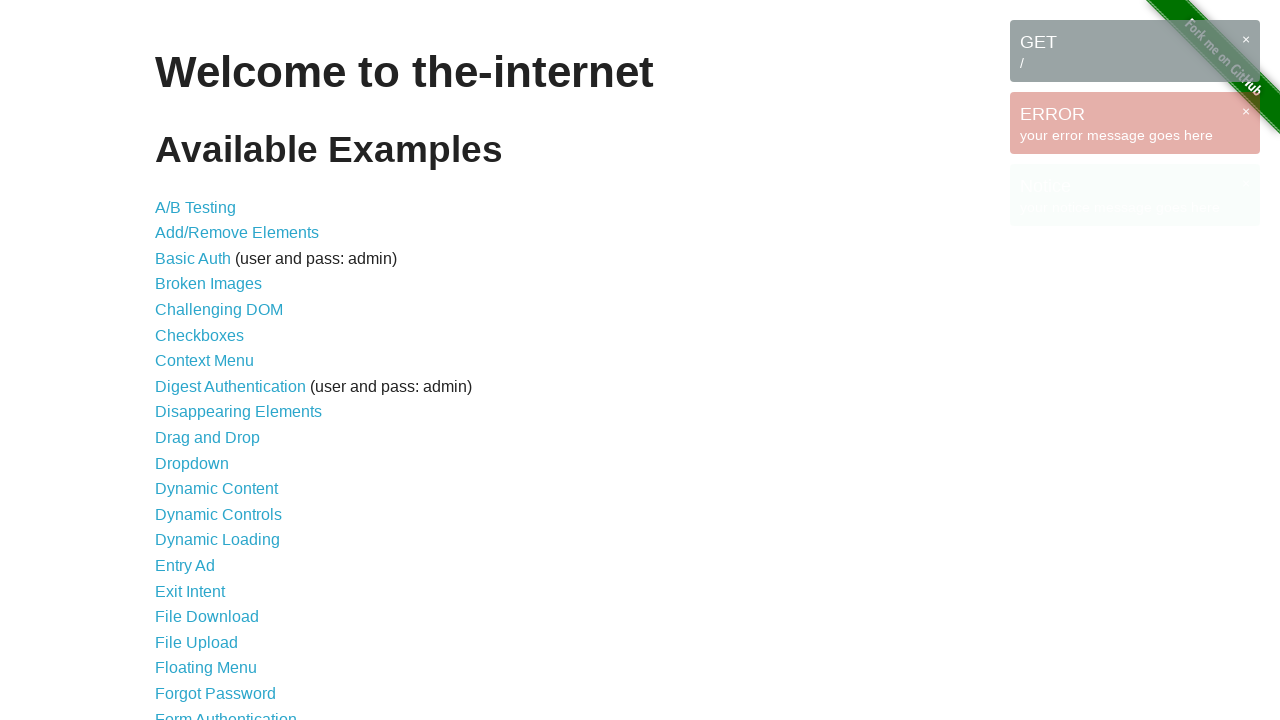

Displayed warning notification
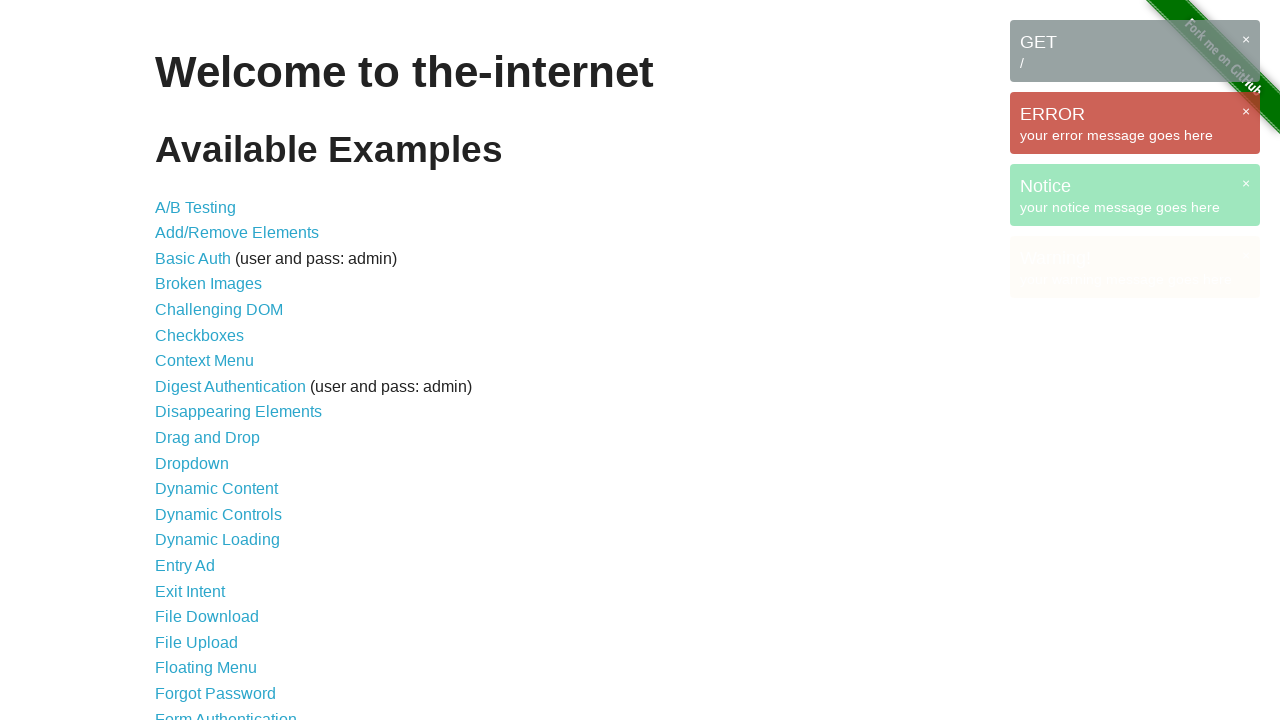

All growl notifications rendered on page
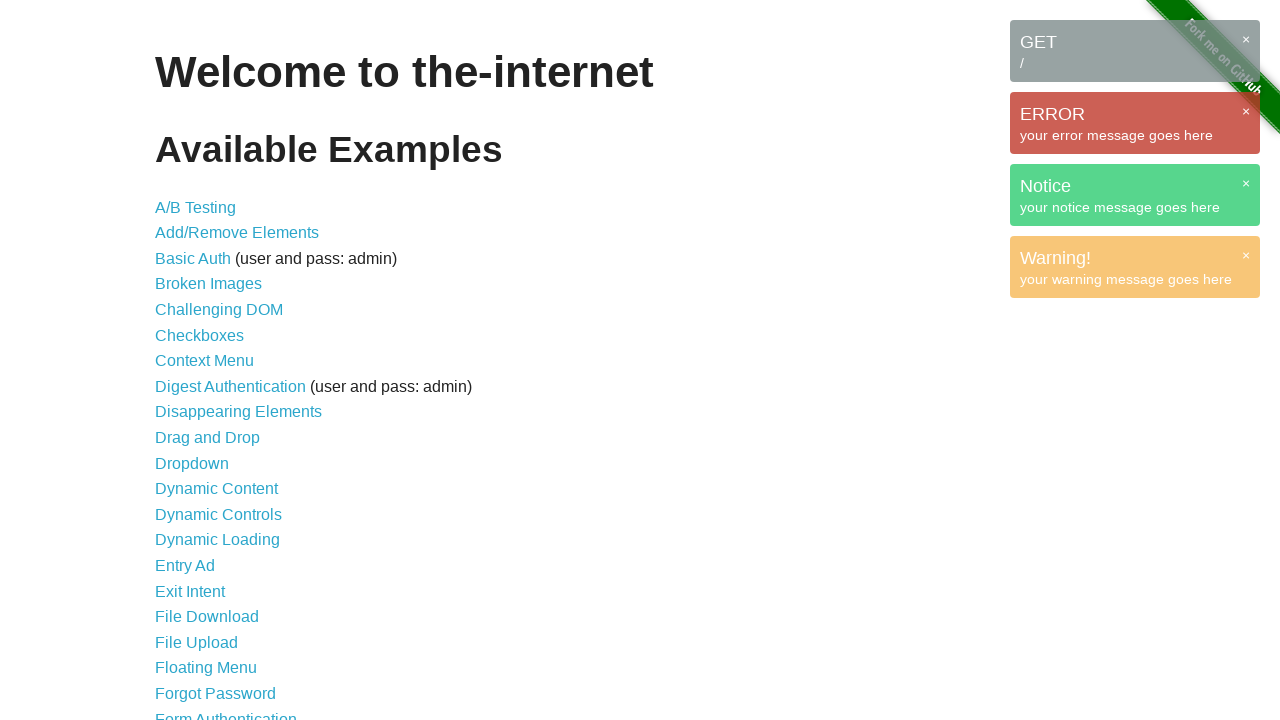

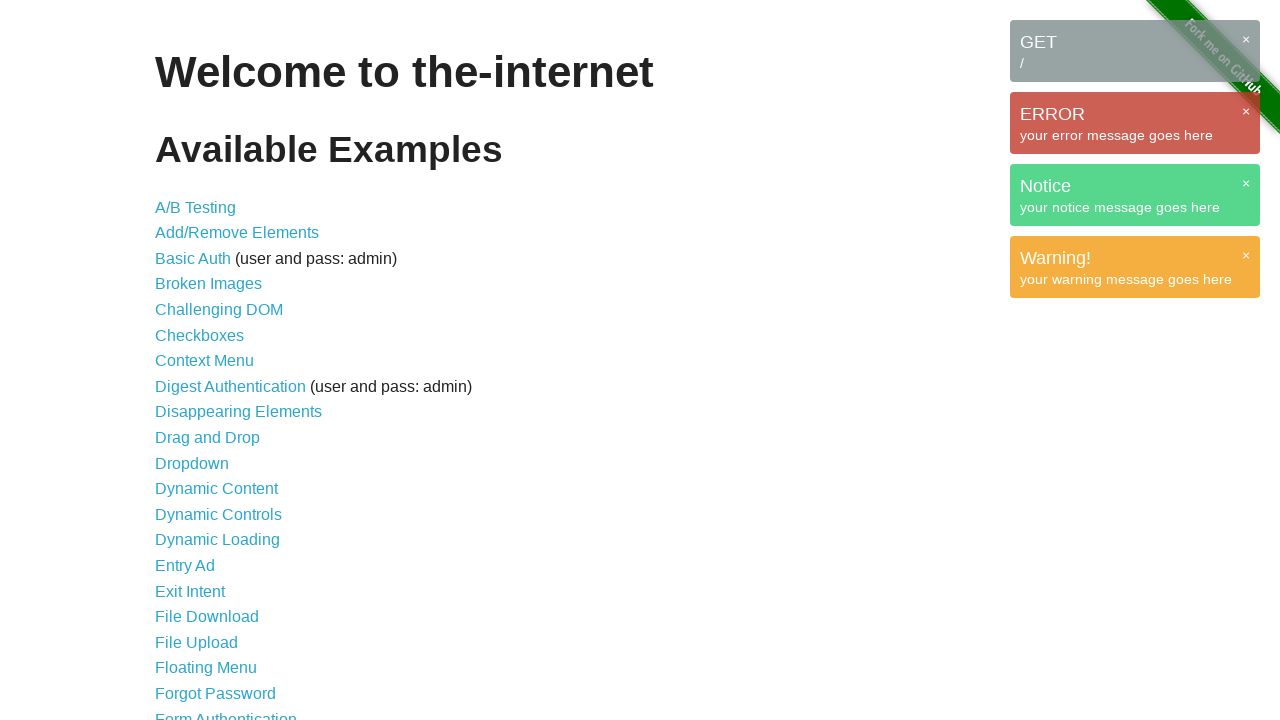